Tests tooltip functionality by hovering over a button element and verifying that the tooltip text becomes visible.

Starting URL: https://demoqa.com/tool-tips

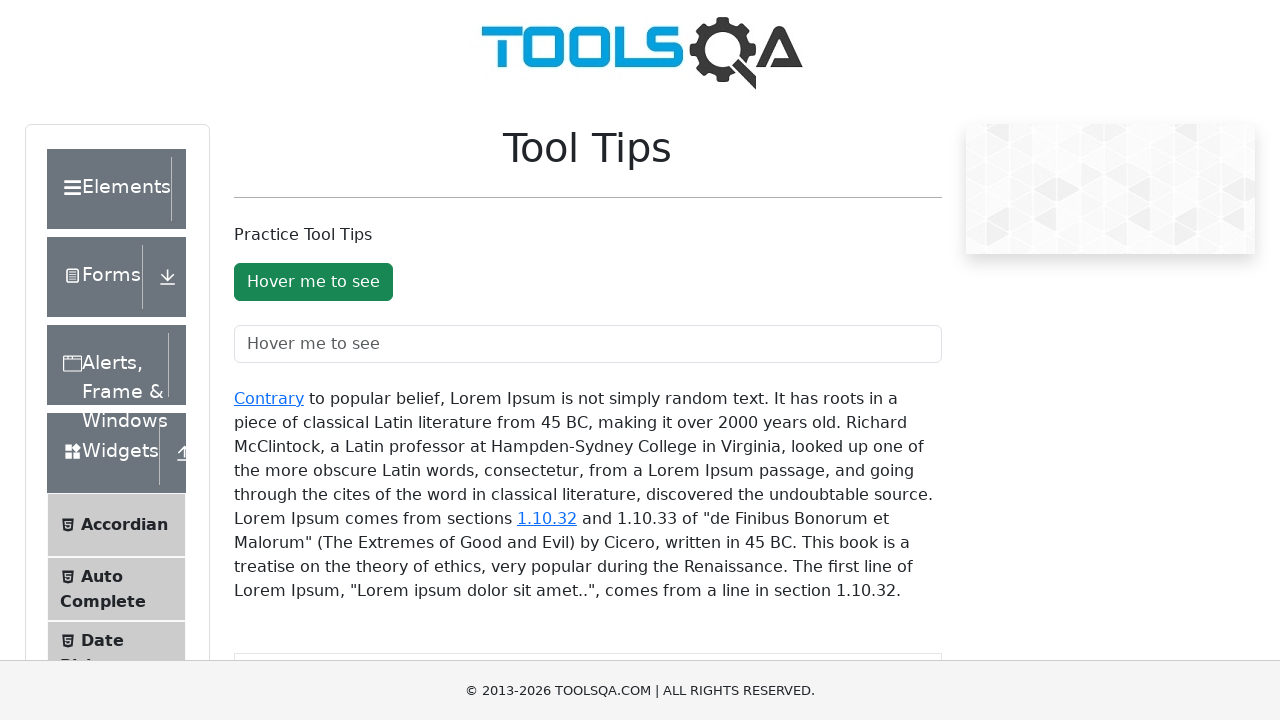

Scrolled tooltip button into view
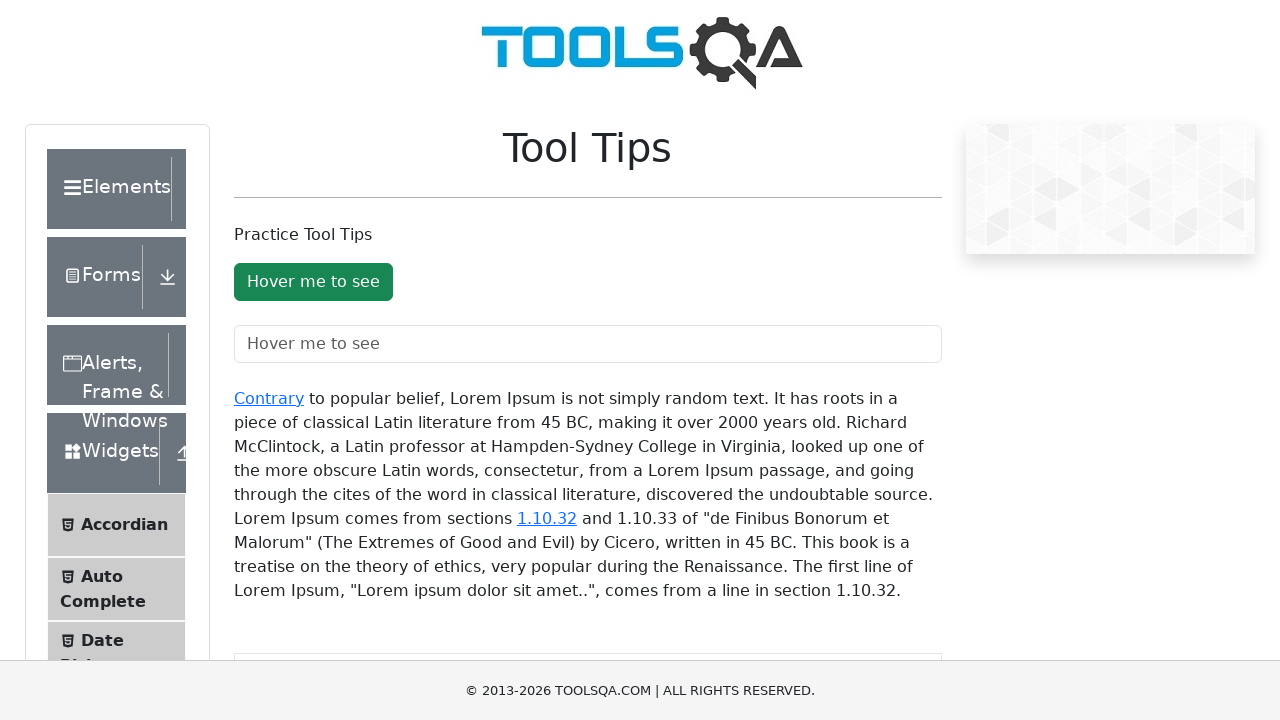

Hovered over tooltip button to trigger tooltip at (313, 282) on #toolTipButton
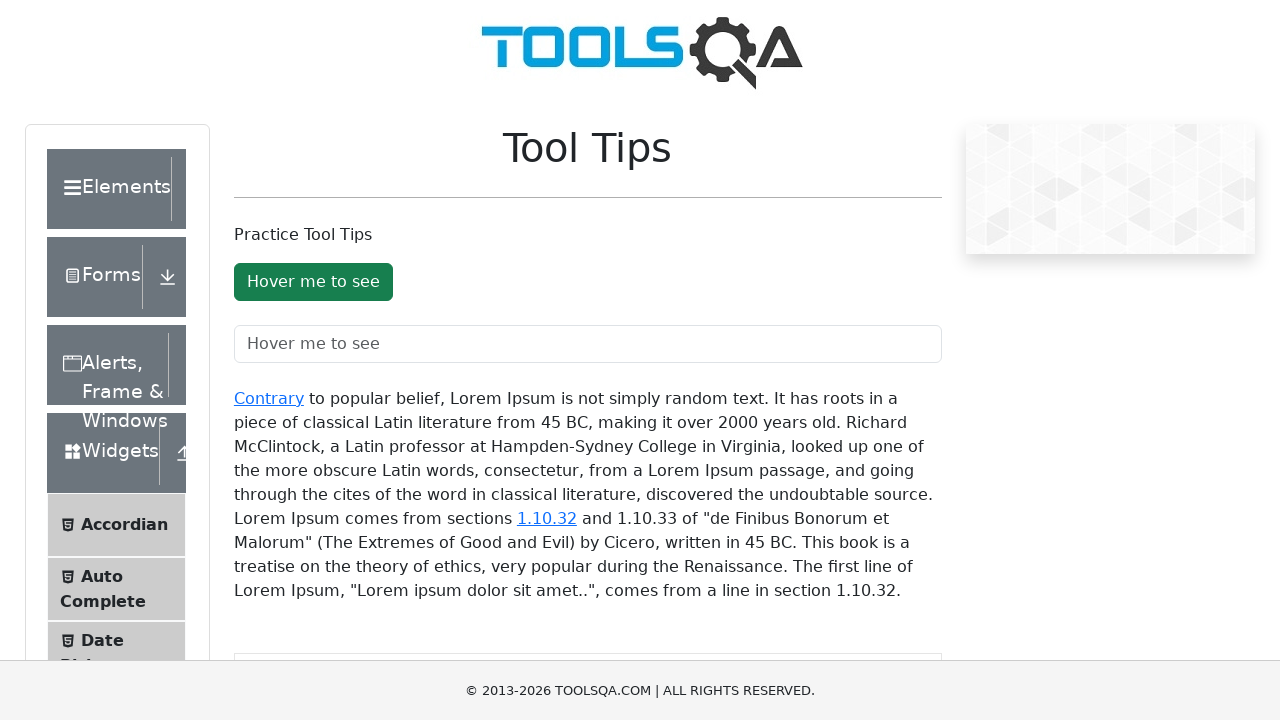

Waited 1000ms for tooltip to appear
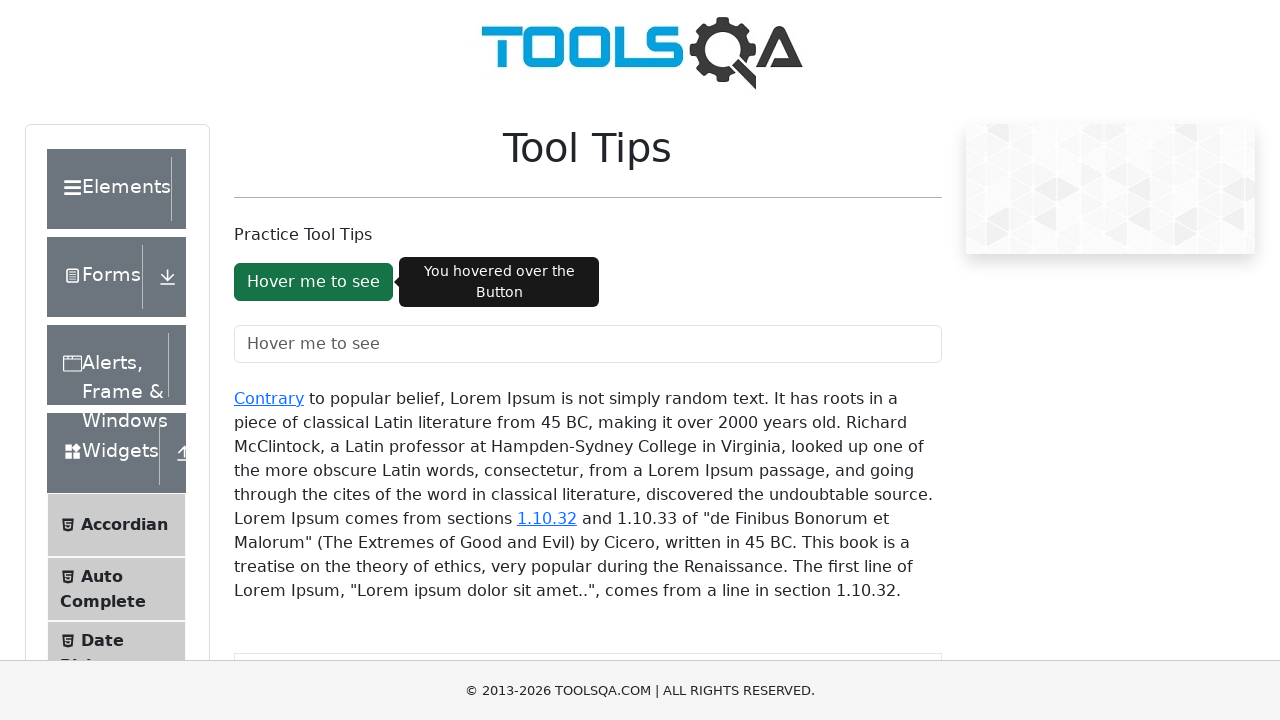

Verified tooltip text is visible
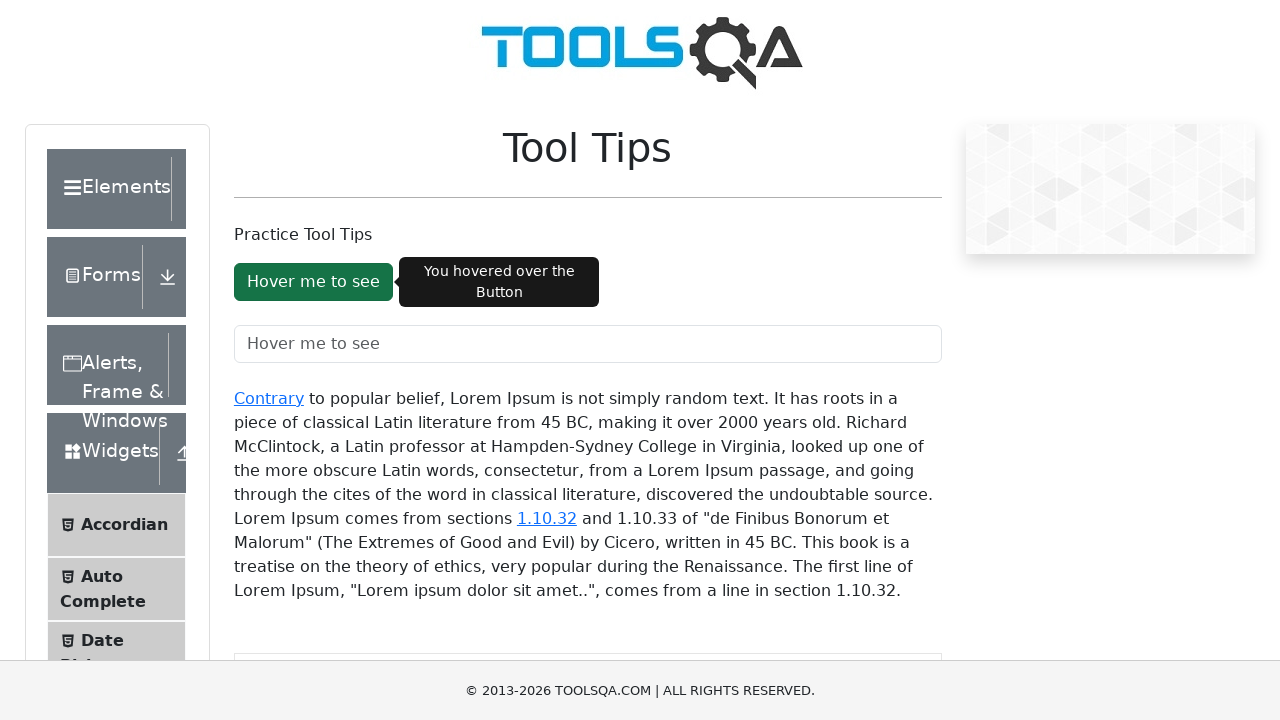

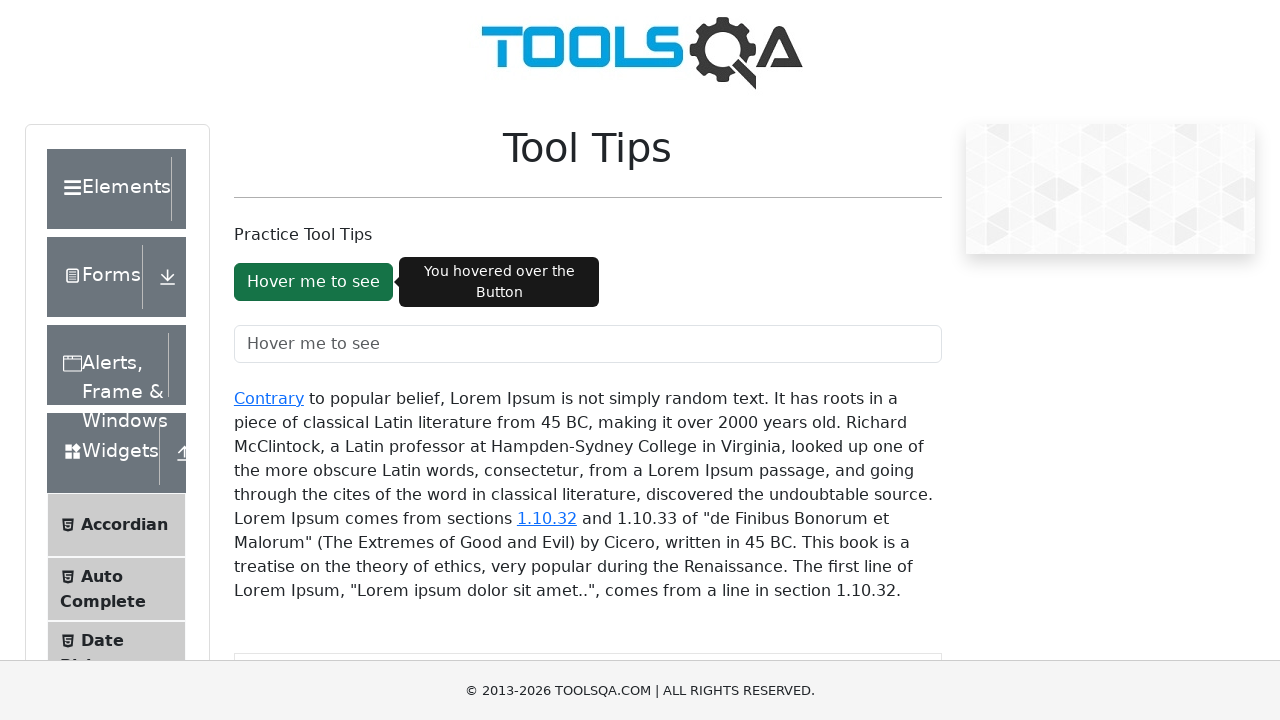